Tests handling a confirmation dialog by clicking a button to trigger the alert and then dismissing it by clicking Cancel

Starting URL: https://www.techlearn.in/code/confirmation-dialog-box/

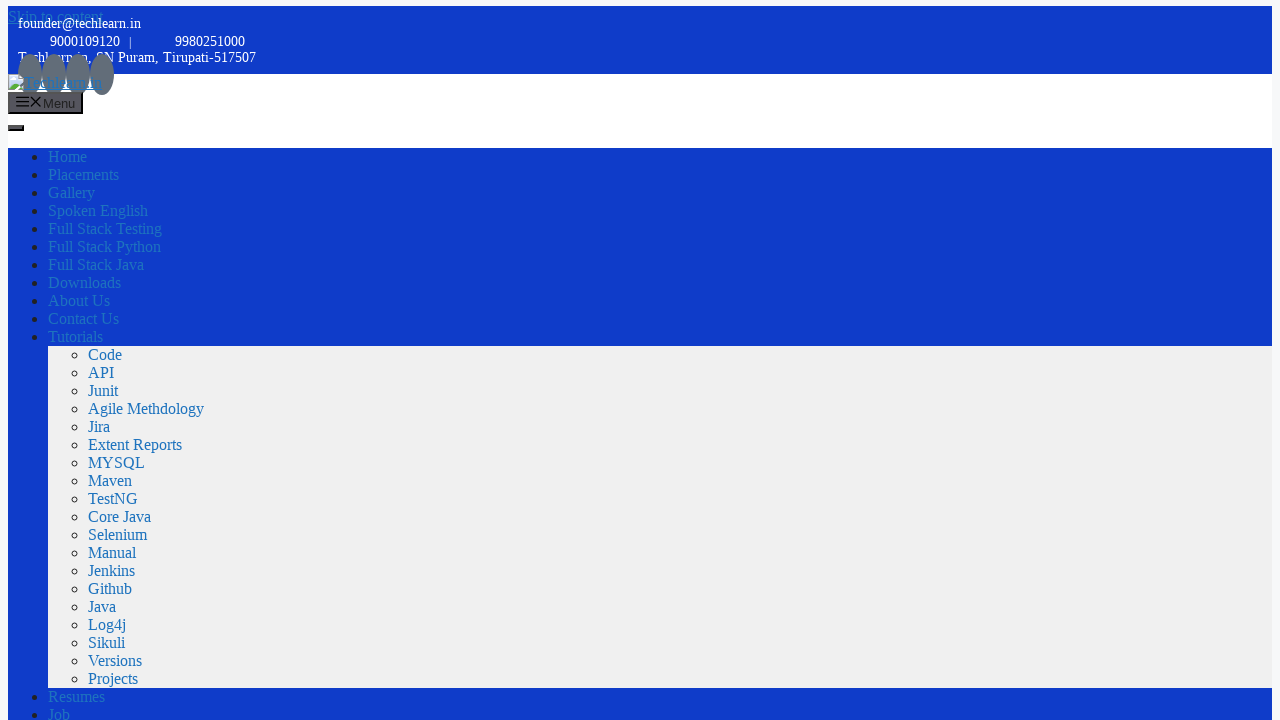

Set up dialog handler to dismiss confirmation dialog by clicking Cancel
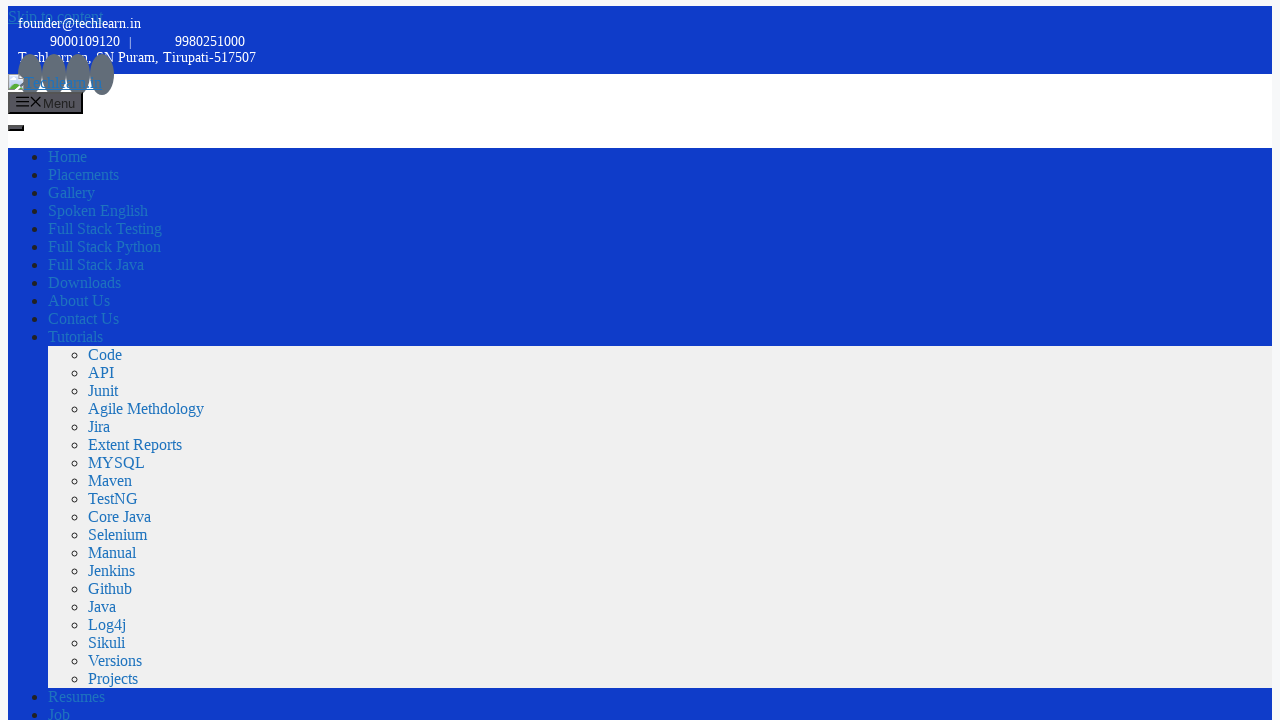

Clicked button to trigger confirmation dialog at (31, 361) on xpath=//*[@id='post-725']/div/div/div/div/div/div/div/button
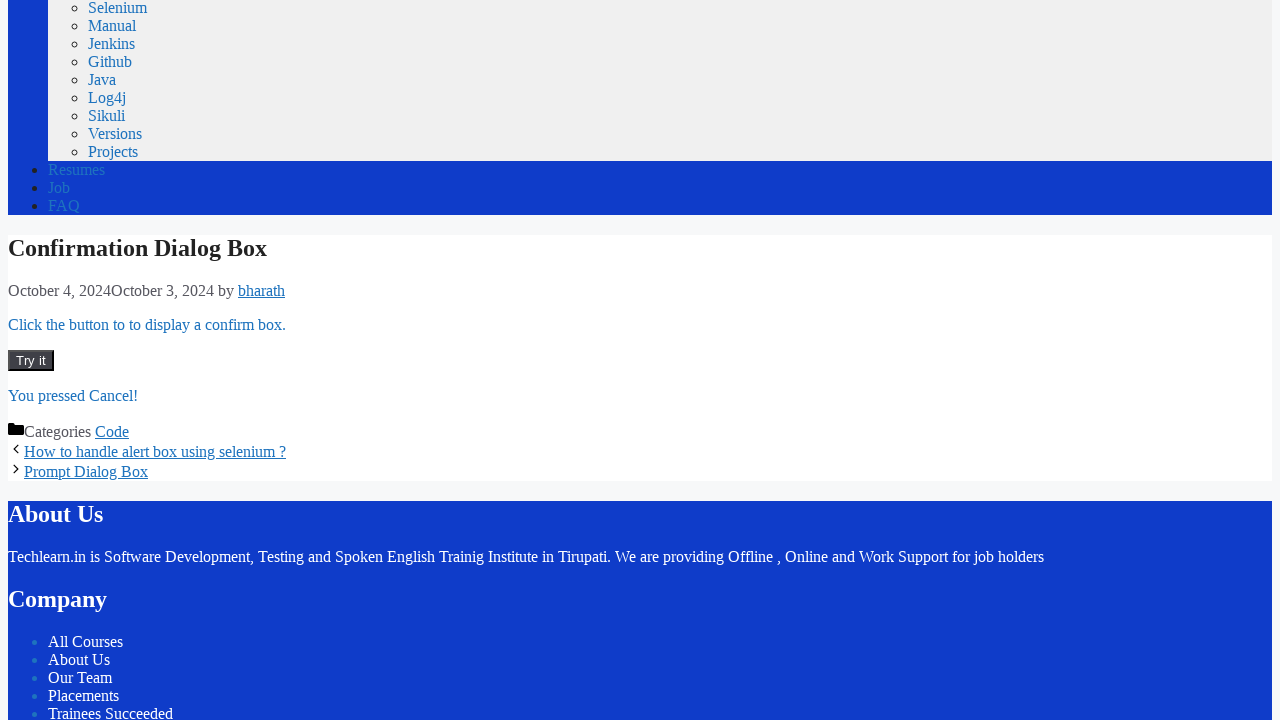

Waited for dialog to be dismissed
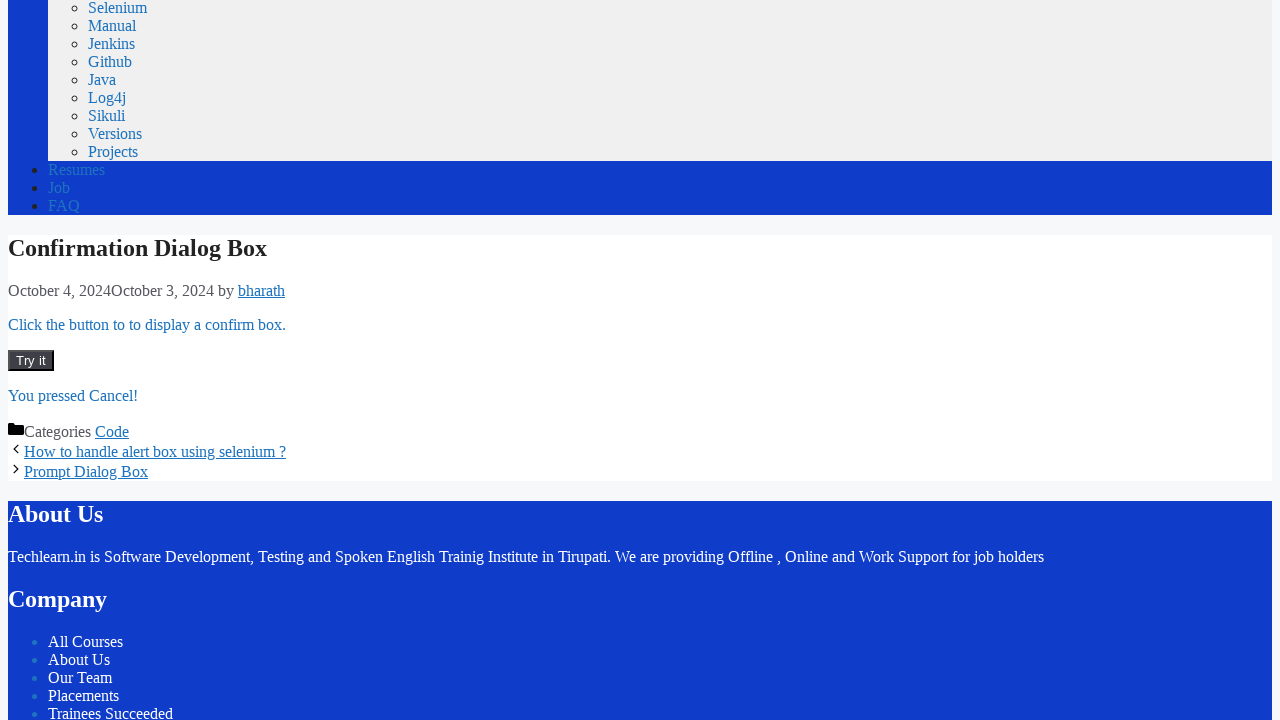

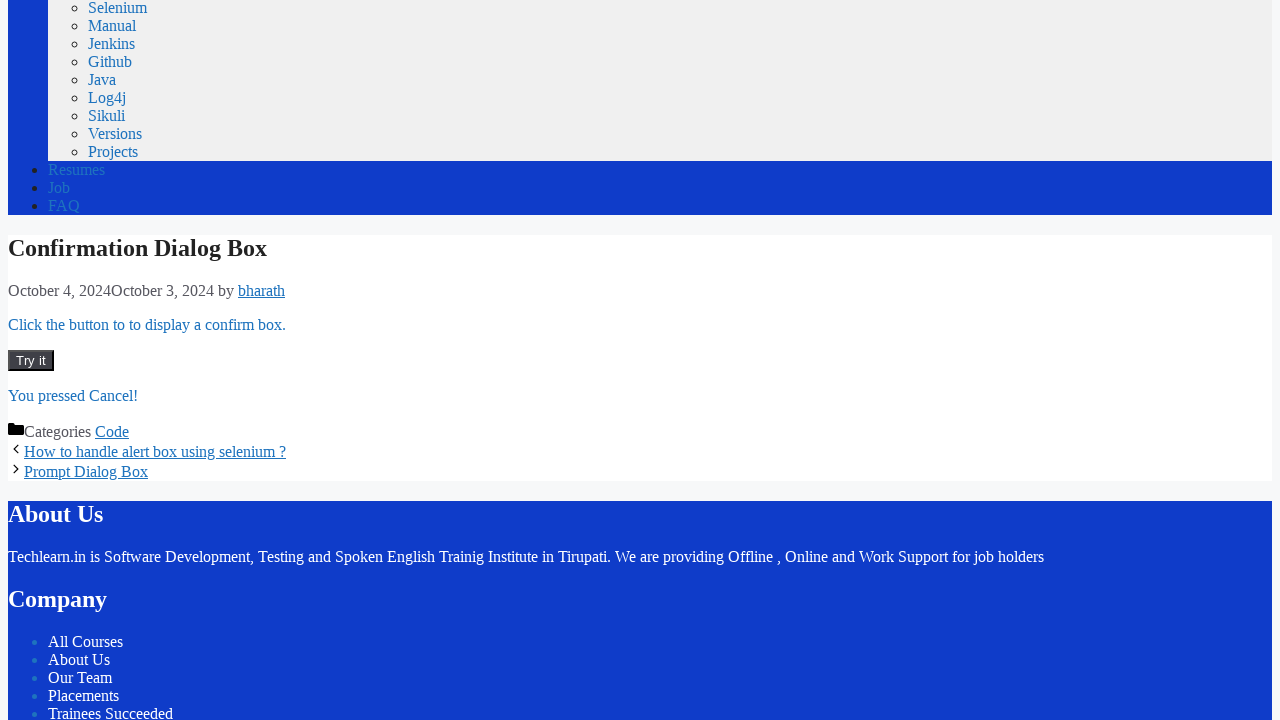